Tests a practice form by filling out personal information fields (name, email, phone, address), selecting radio buttons and checkboxes, interacting with multiple dropdown menus, reading data from a static web table, and selecting dates from two different date picker widgets.

Starting URL: https://testautomationpractice.blogspot.com/

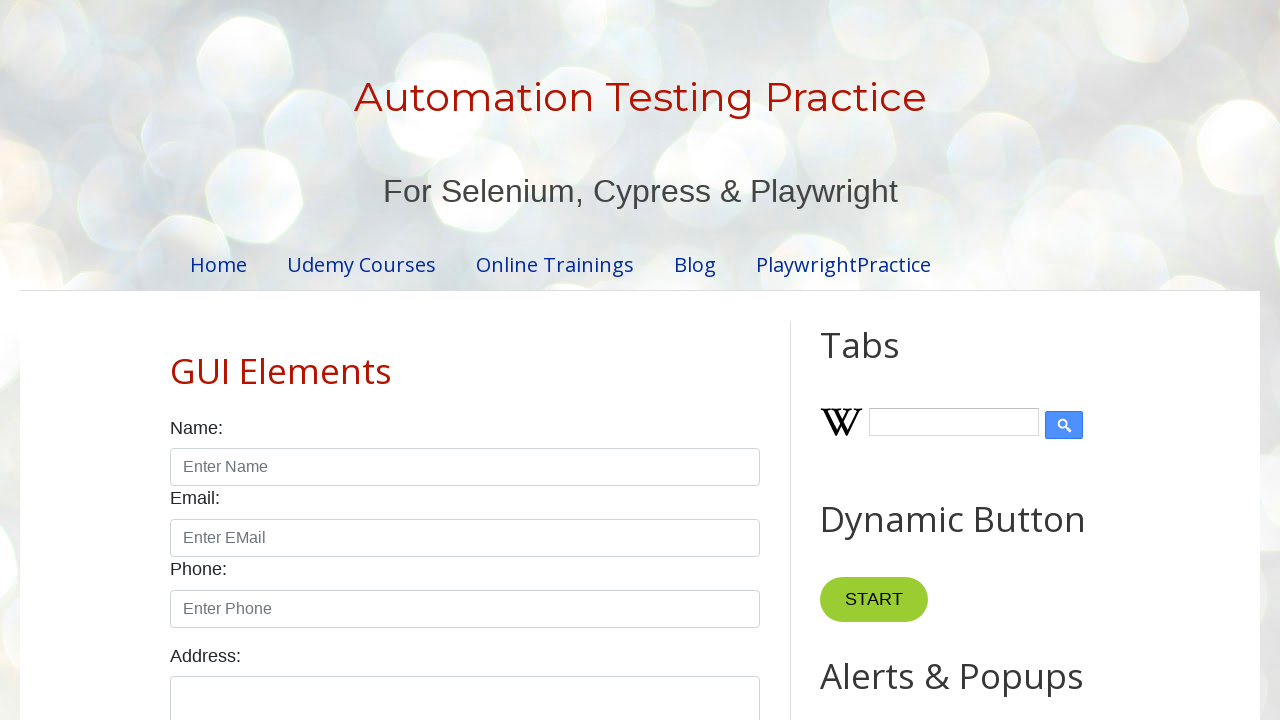

Filled name field with 'Sarah Johnson' on .form-control
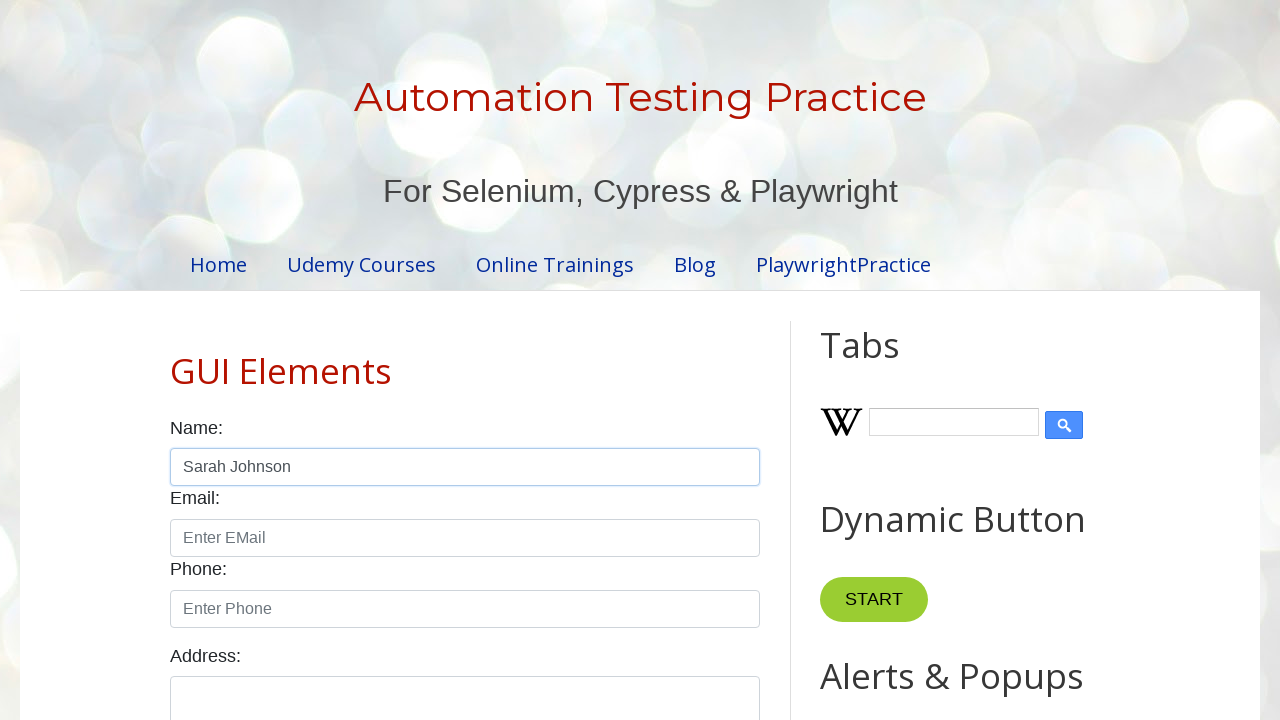

Filled email field with 'sarah.johnson@testmail.com' on #email
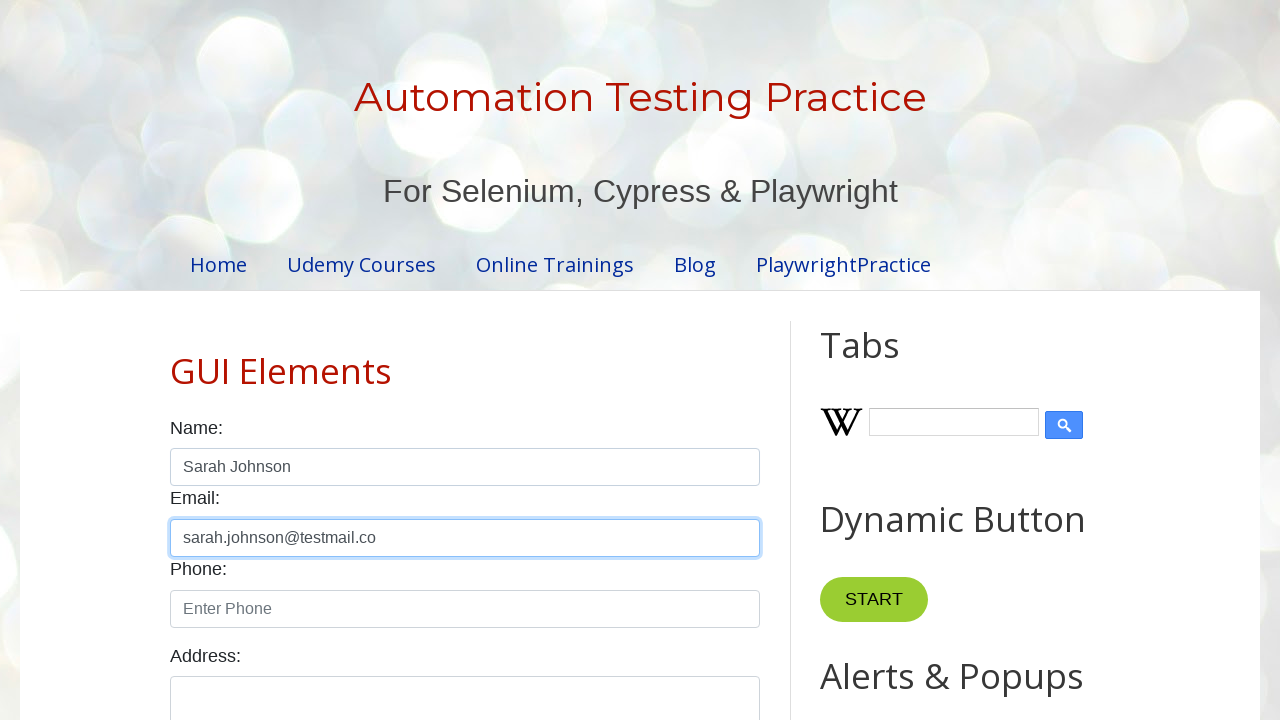

Filled phone field with '5551234567' on #phone
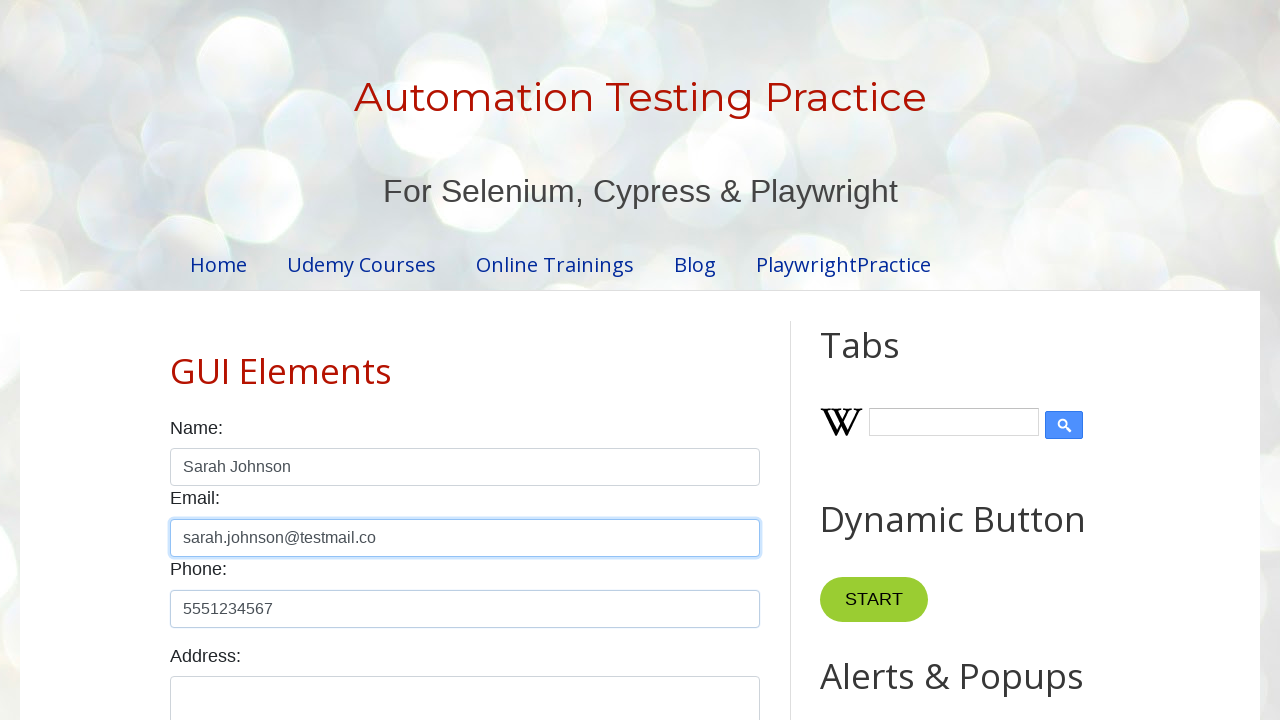

Filled address field with '123 Main Street, Boston, MA' on #textarea
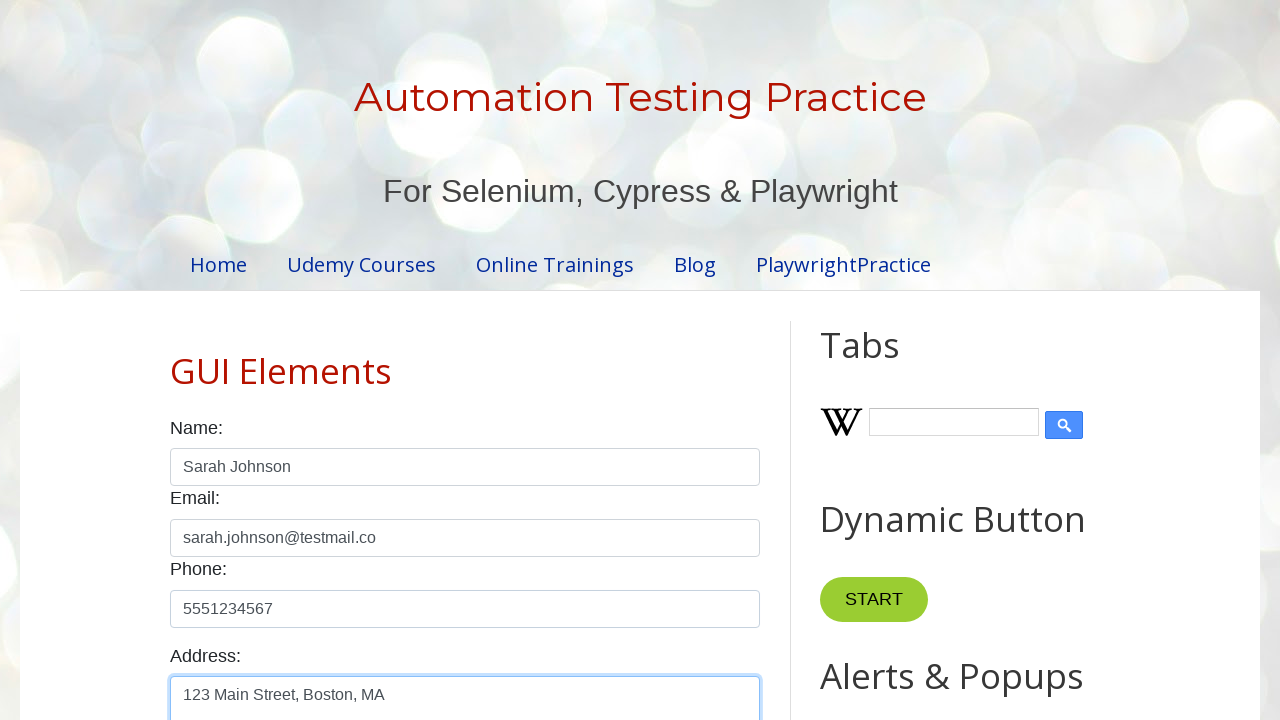

Selected female gender radio button at (250, 360) on input#female
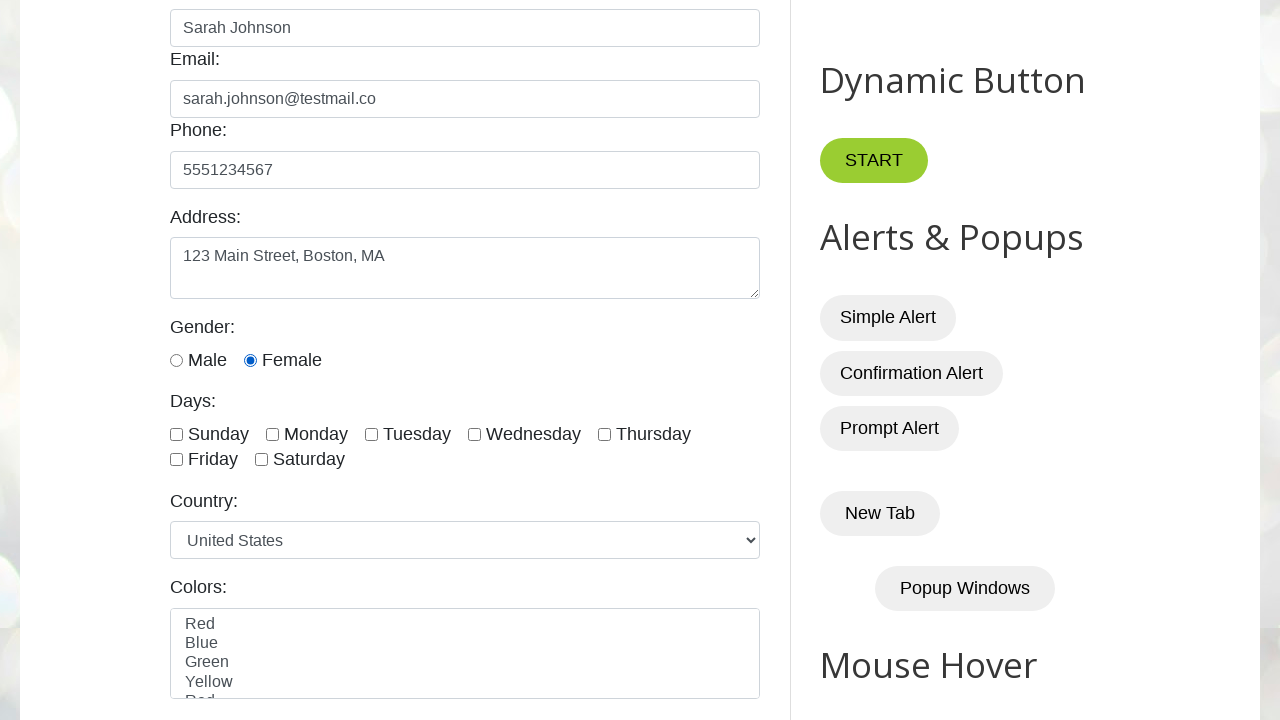

Selected Tuesday checkbox at (372, 434) on input#tuesday
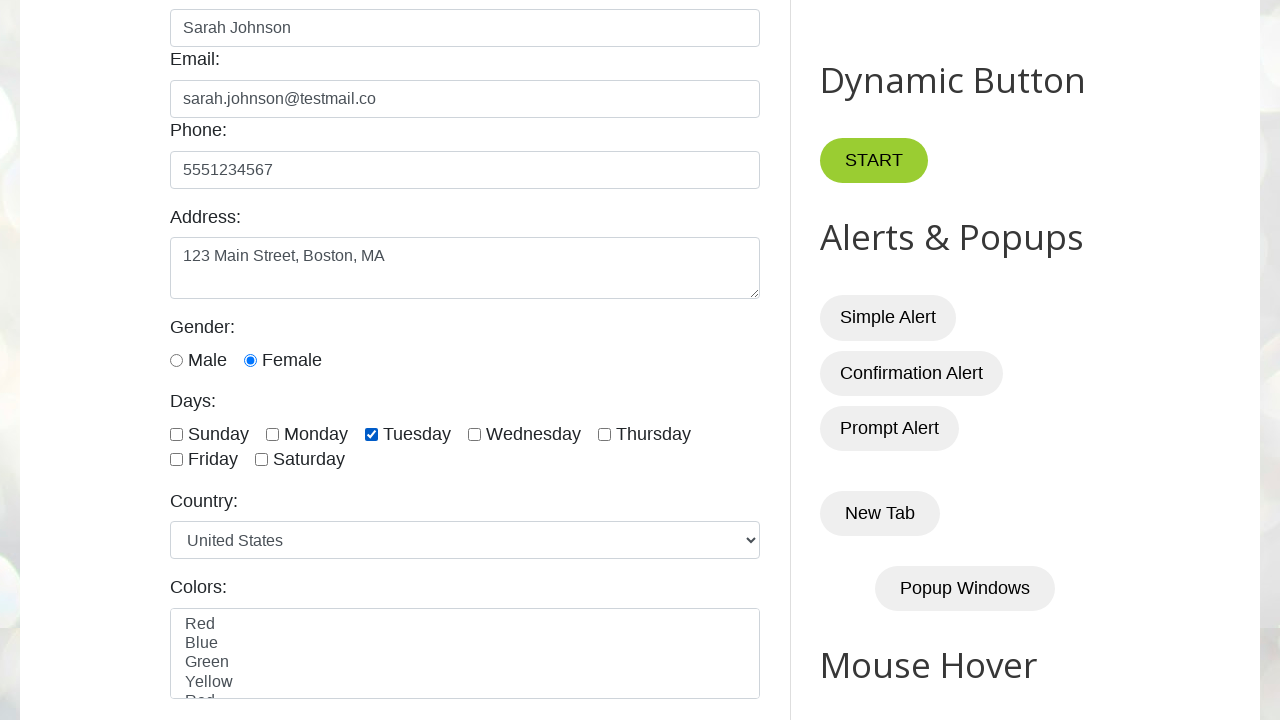

Selected 'Japan' from country dropdown on #country
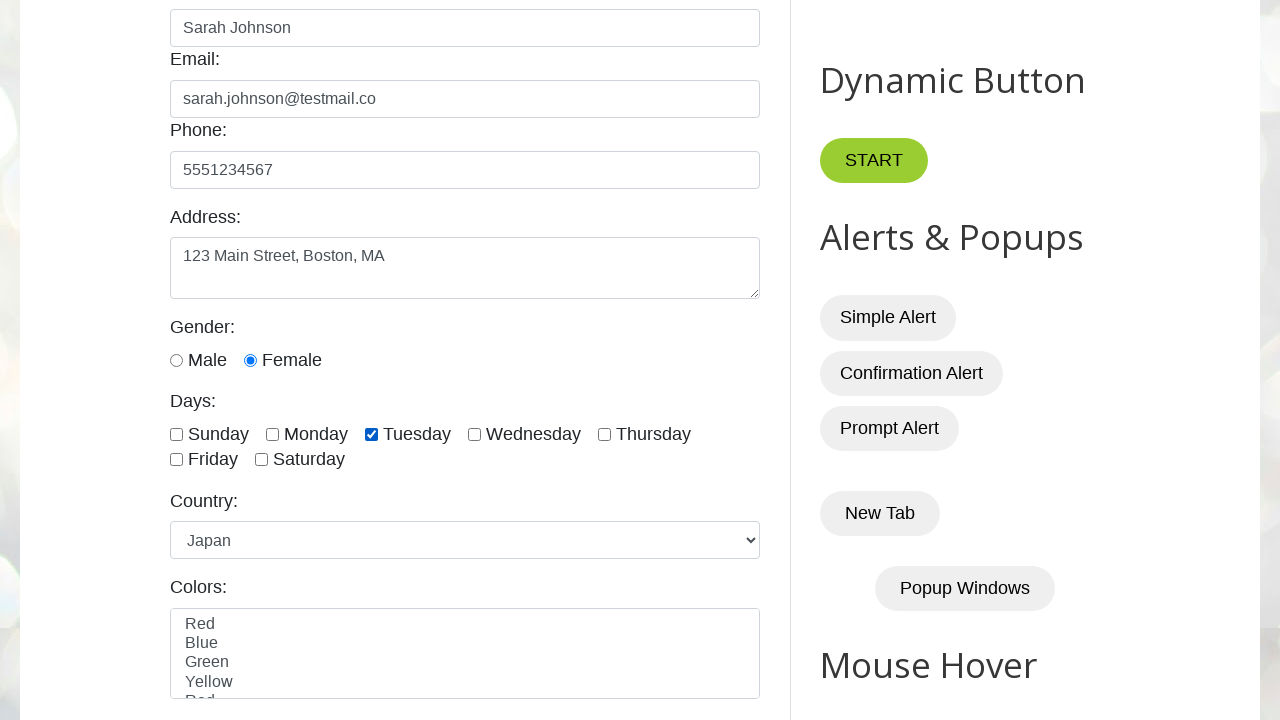

Selected 'Blue' from colors dropdown on #colors
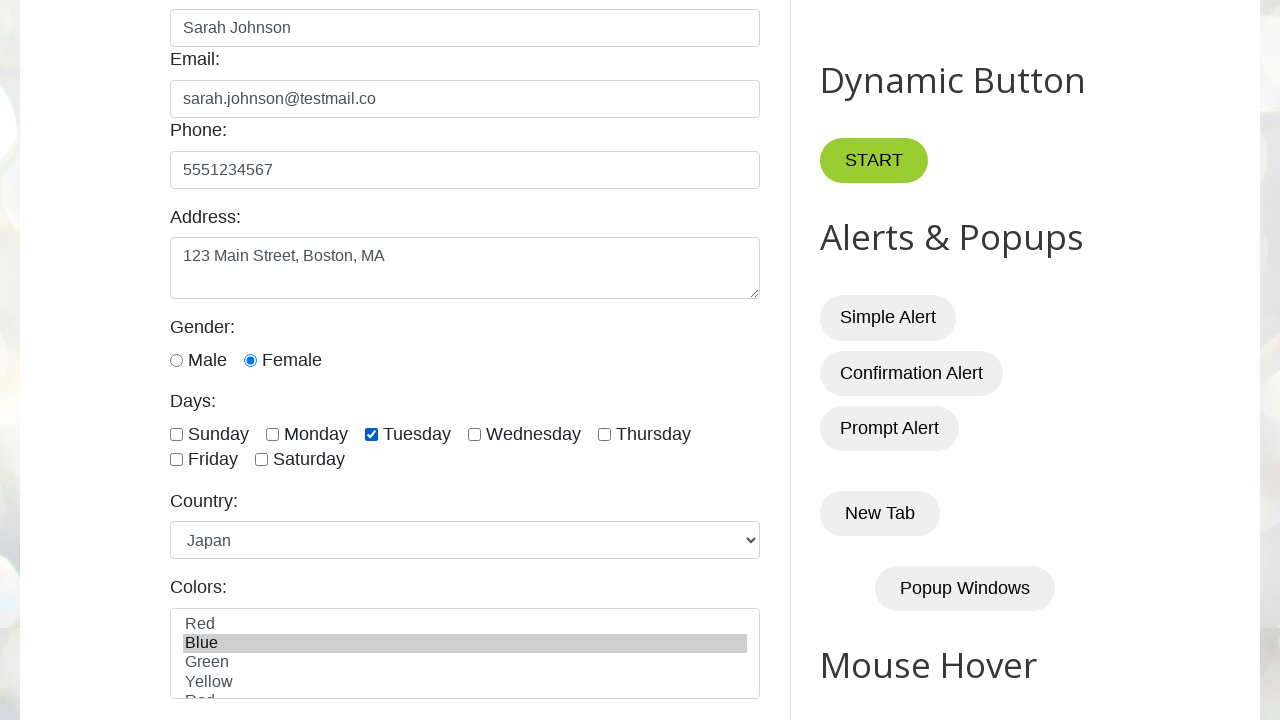

Selected 'Cat' from animals dropdown on #animals
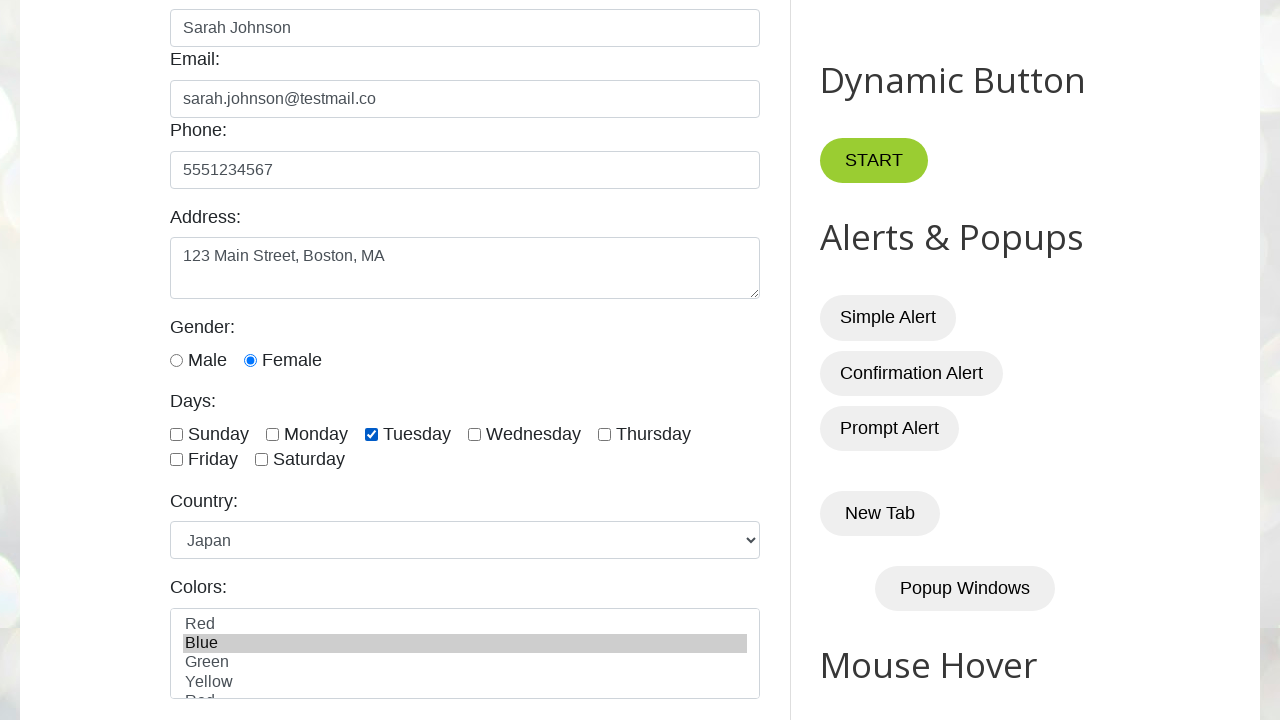

Static web table 'BookTable' is now visible
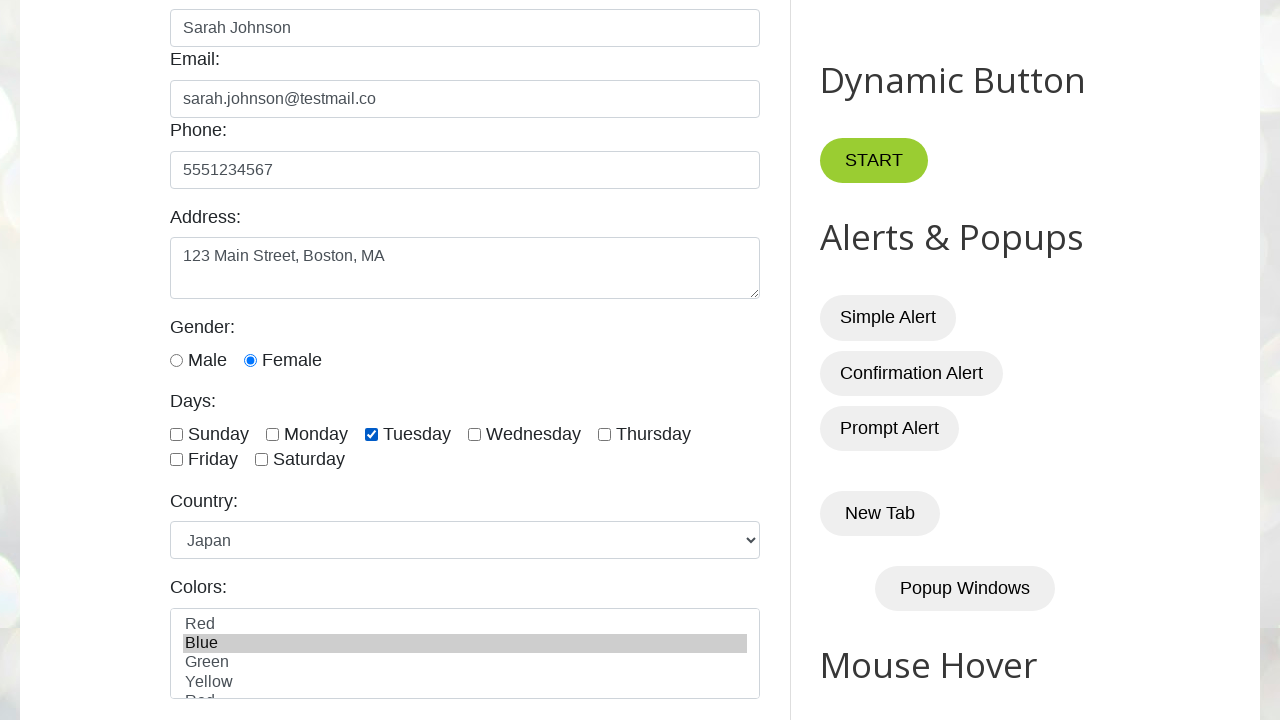

Clicked on first date picker (datepicker) at (515, 360) on #datepicker
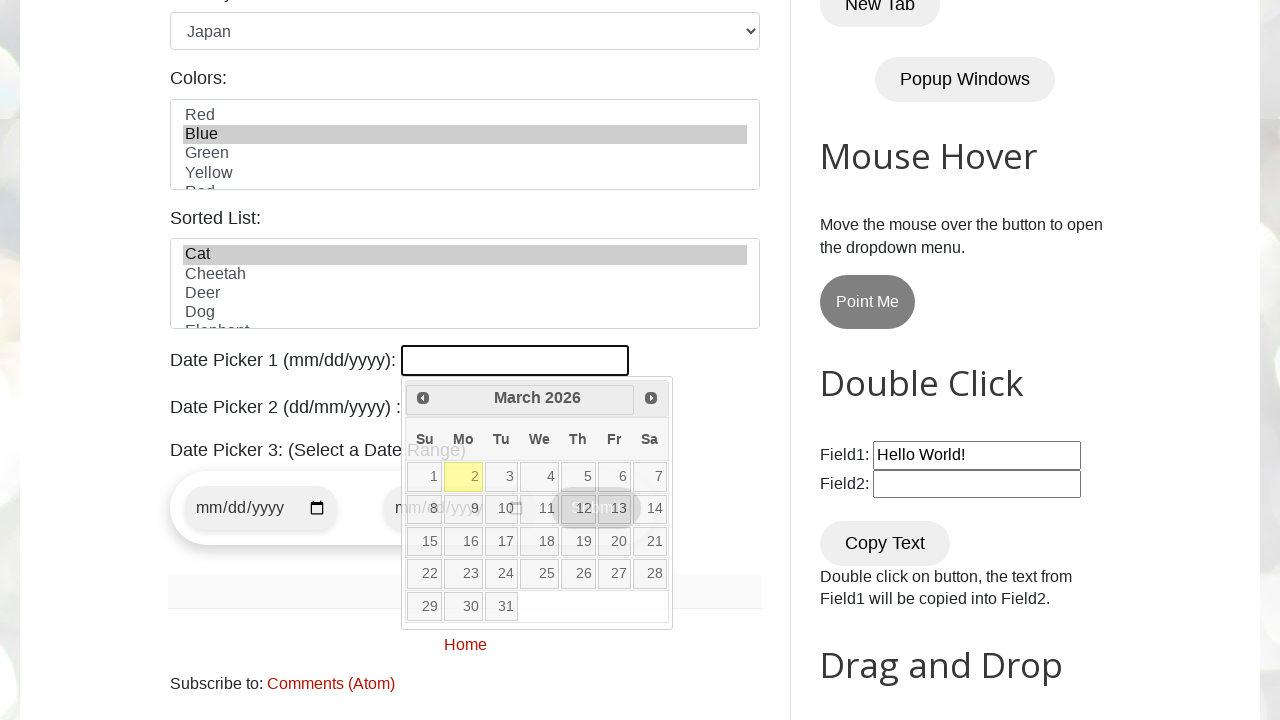

Clicked previous month button in date picker at (423, 398) on a.ui-datepicker-prev
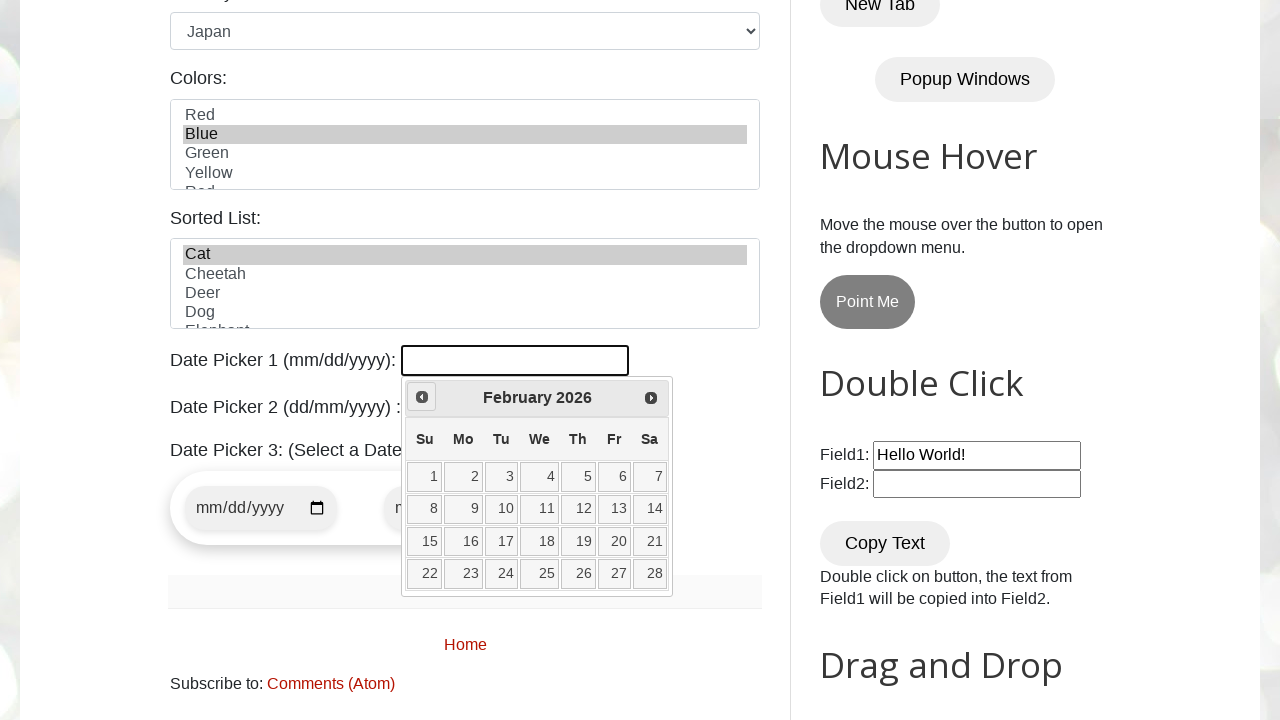

Waited for date picker to update
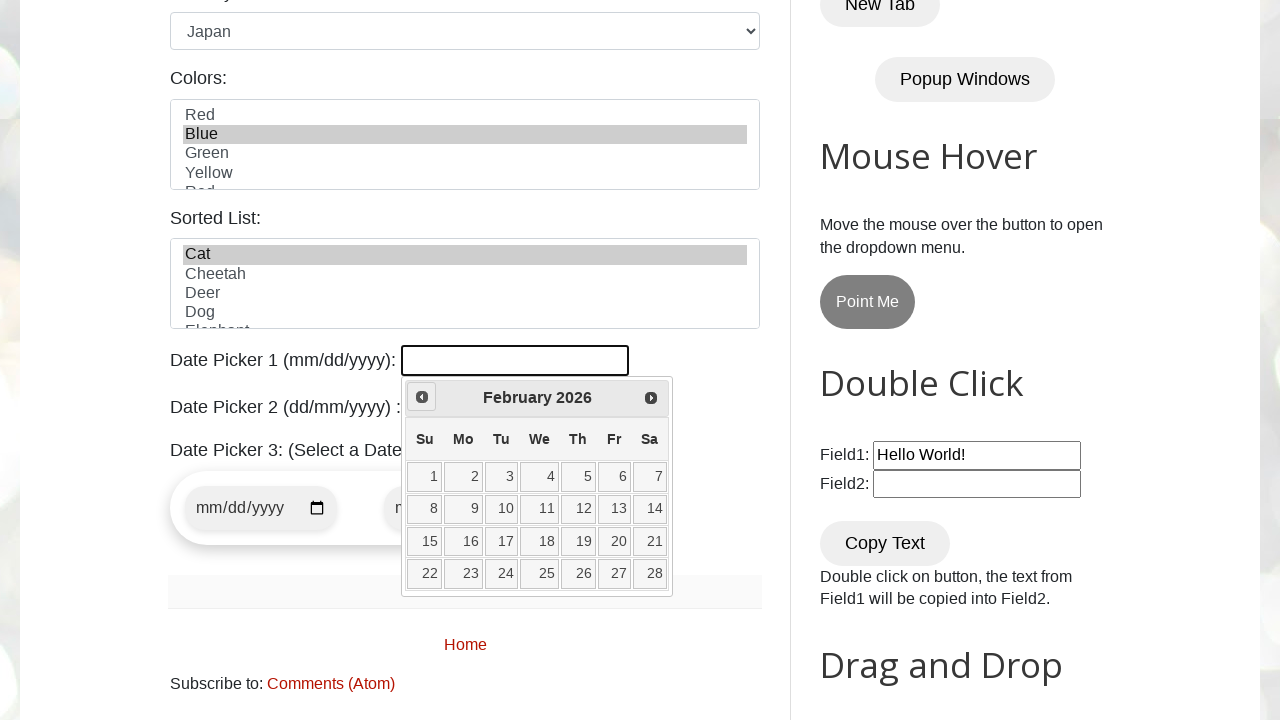

Clicked previous month button in date picker at (422, 397) on a.ui-datepicker-prev
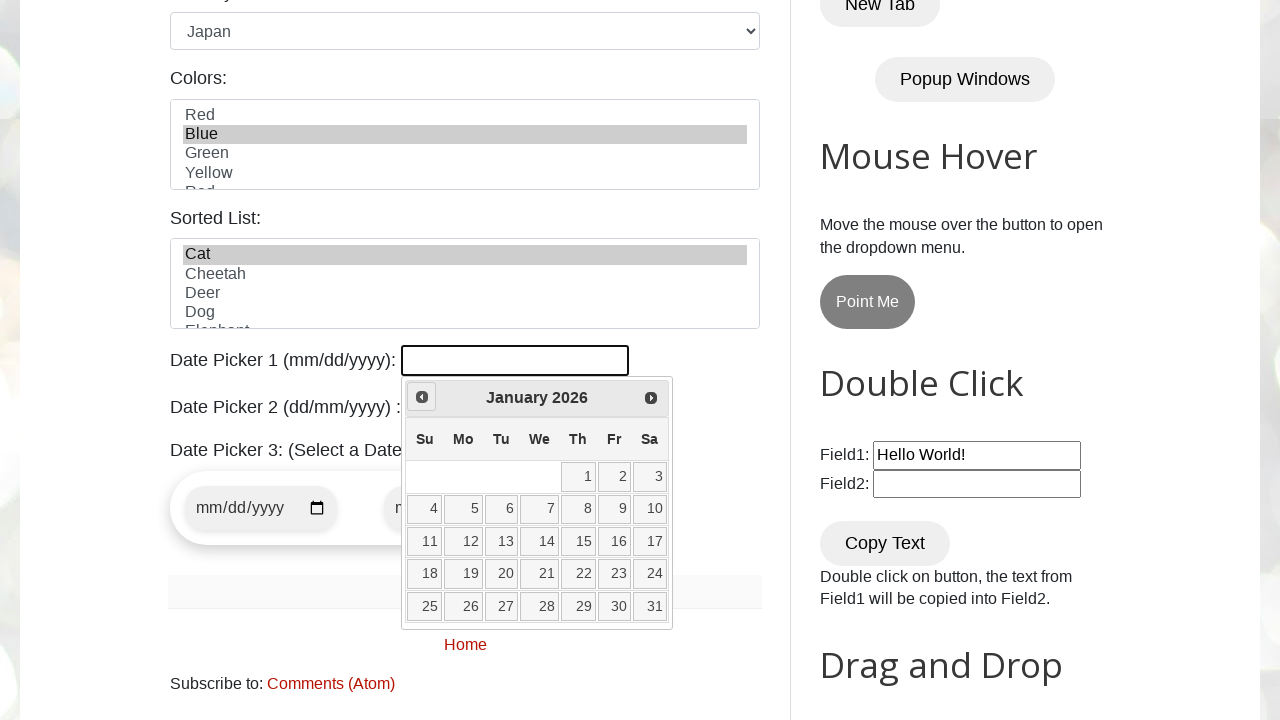

Waited for date picker to update
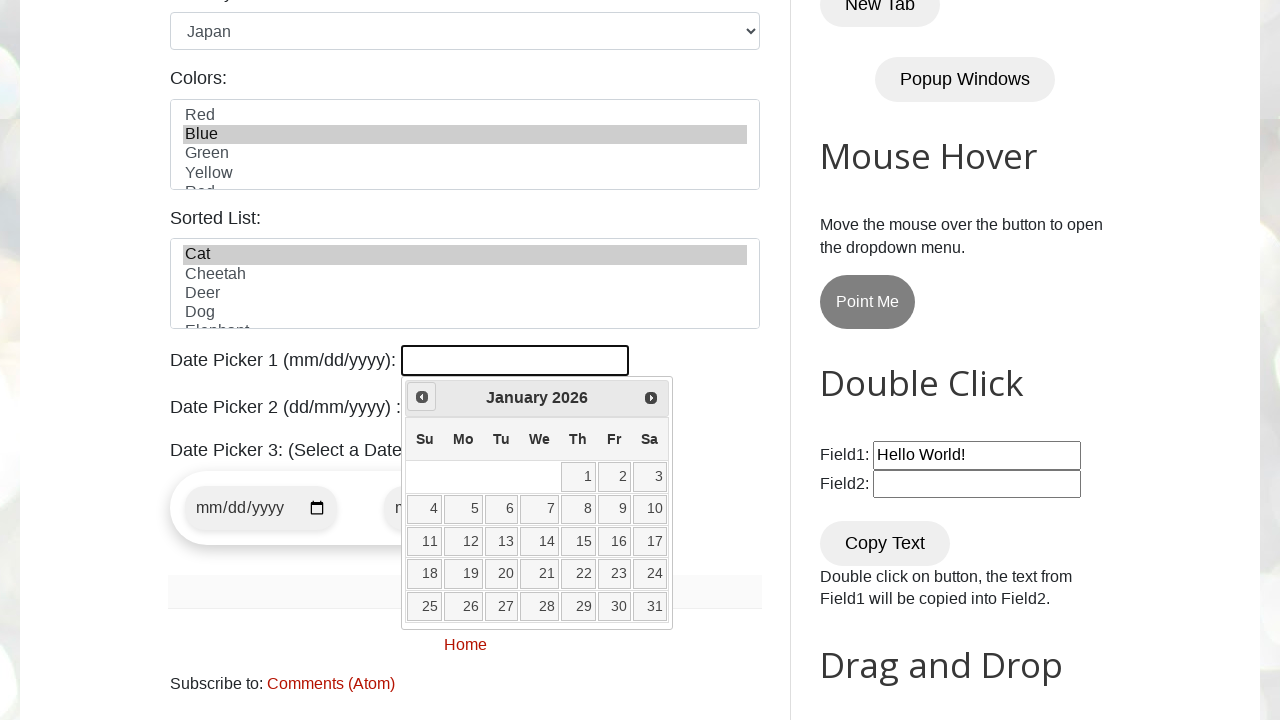

Clicked previous month button in date picker at (422, 397) on a.ui-datepicker-prev
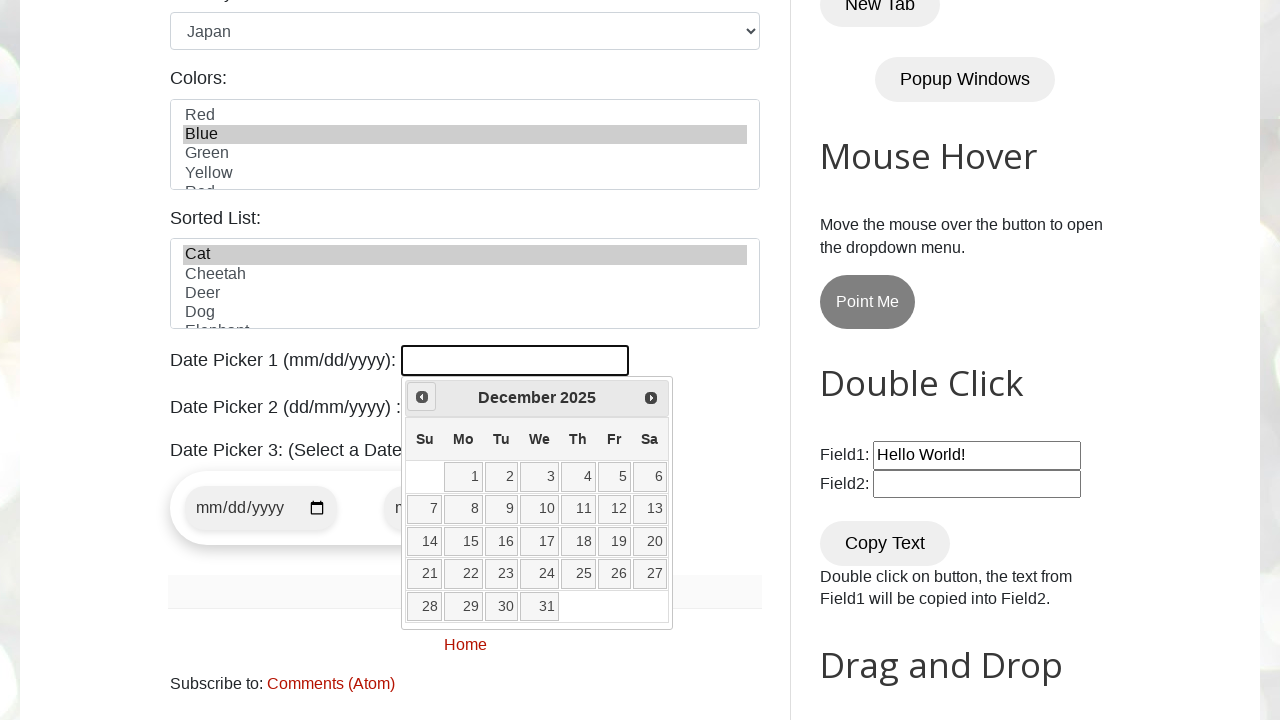

Waited for date picker to update
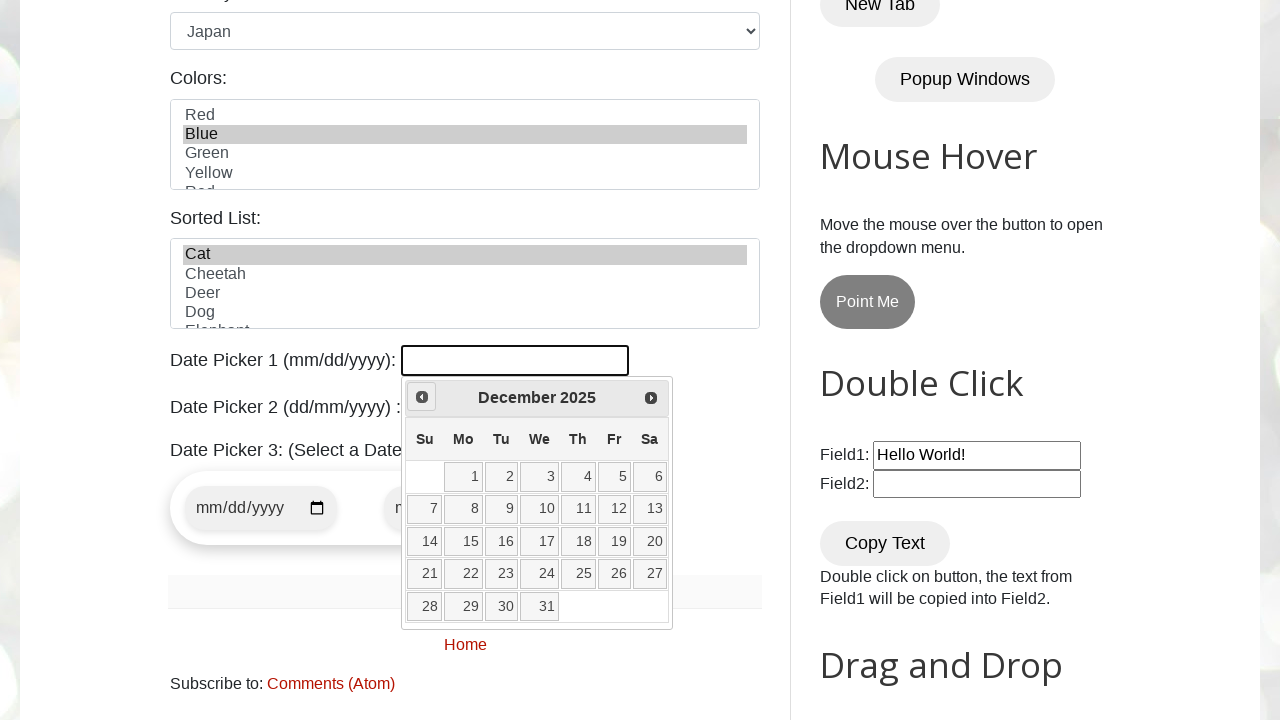

Clicked previous month button in date picker at (422, 397) on a.ui-datepicker-prev
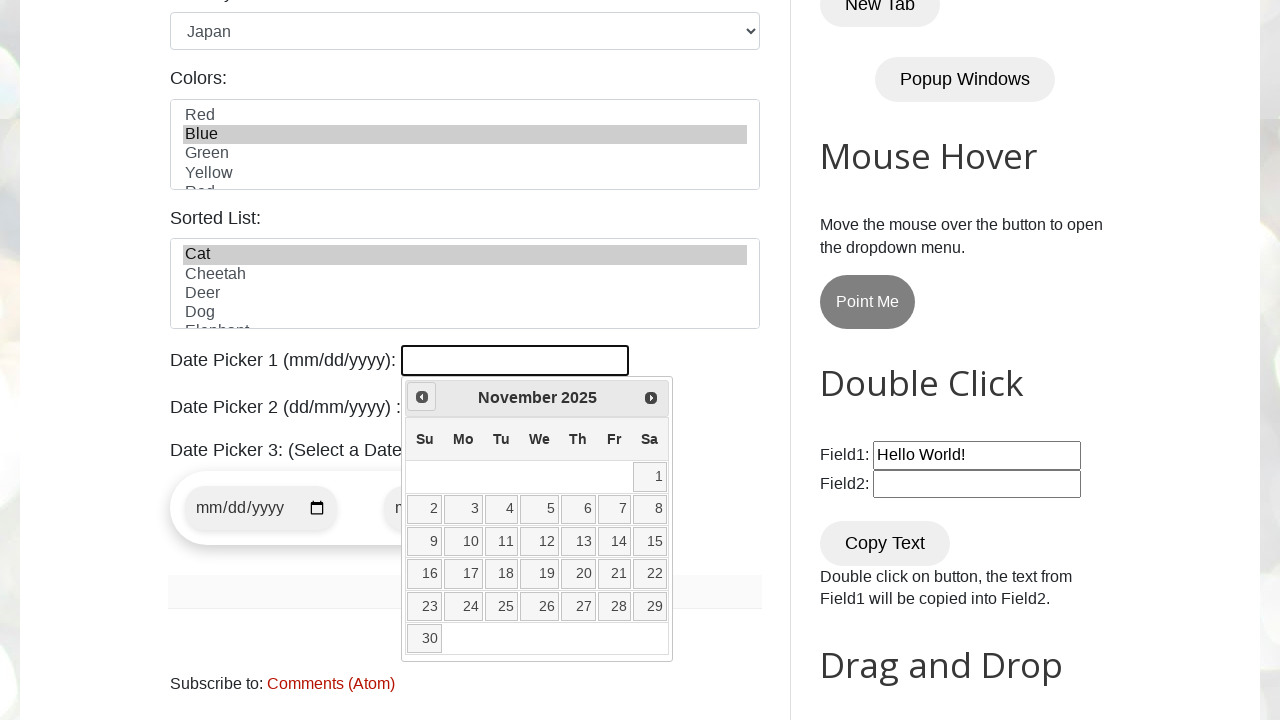

Waited for date picker to update
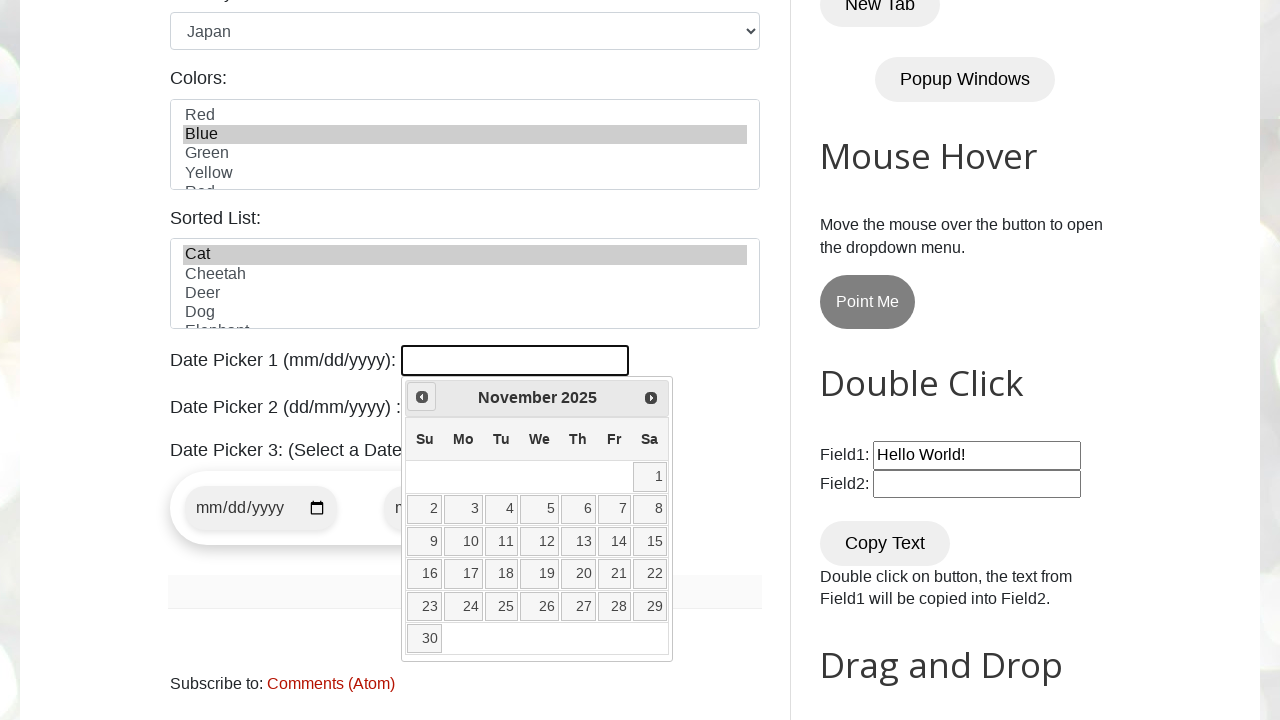

Clicked previous month button in date picker at (422, 397) on a.ui-datepicker-prev
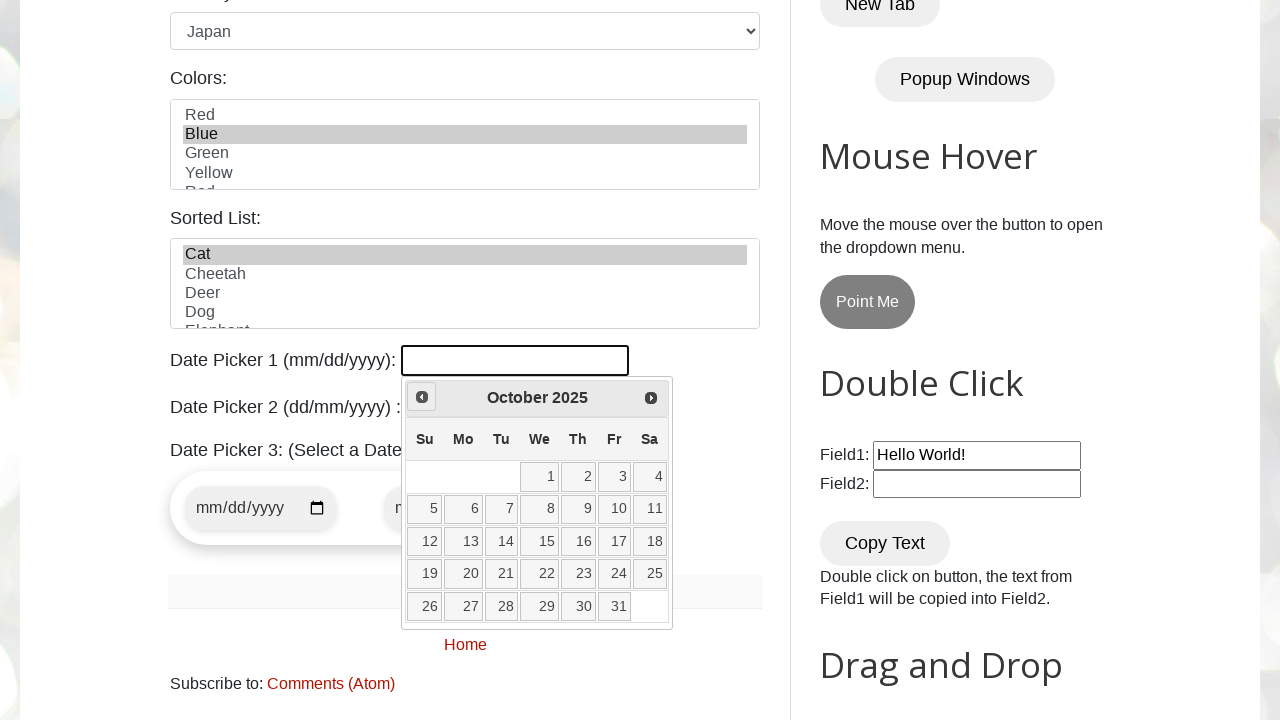

Waited for date picker to update
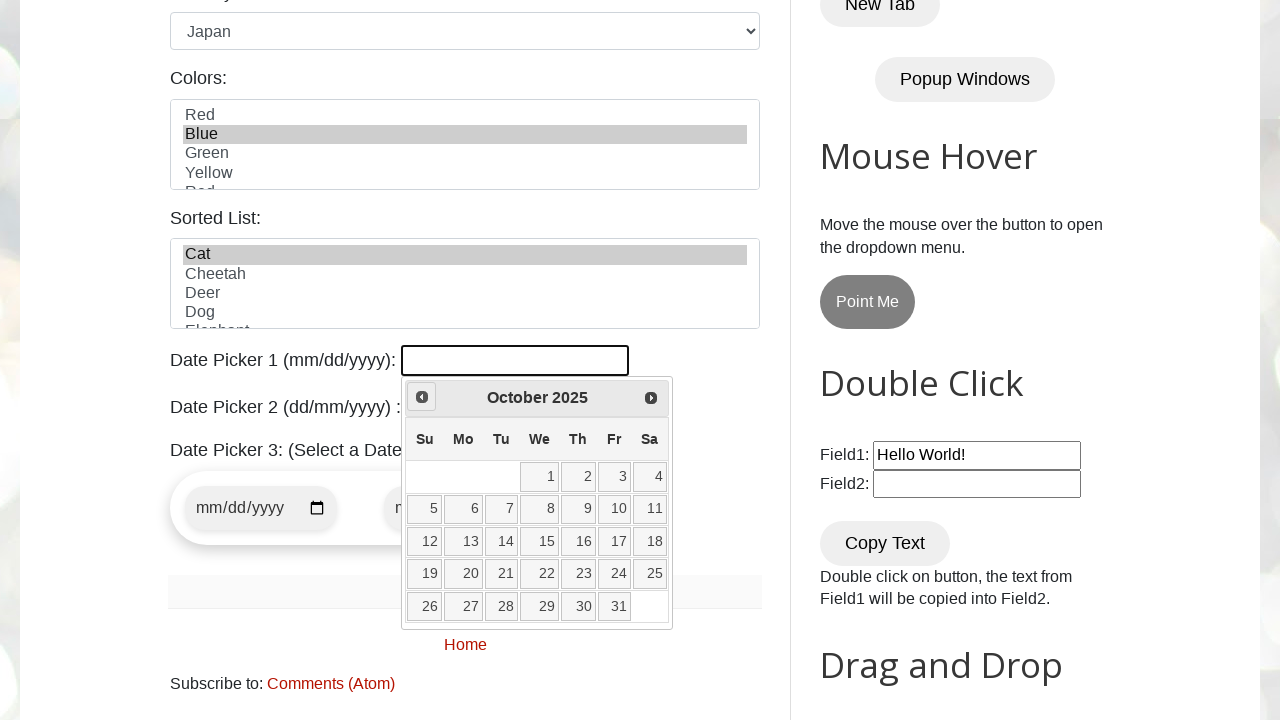

Clicked previous month button in date picker at (422, 397) on a.ui-datepicker-prev
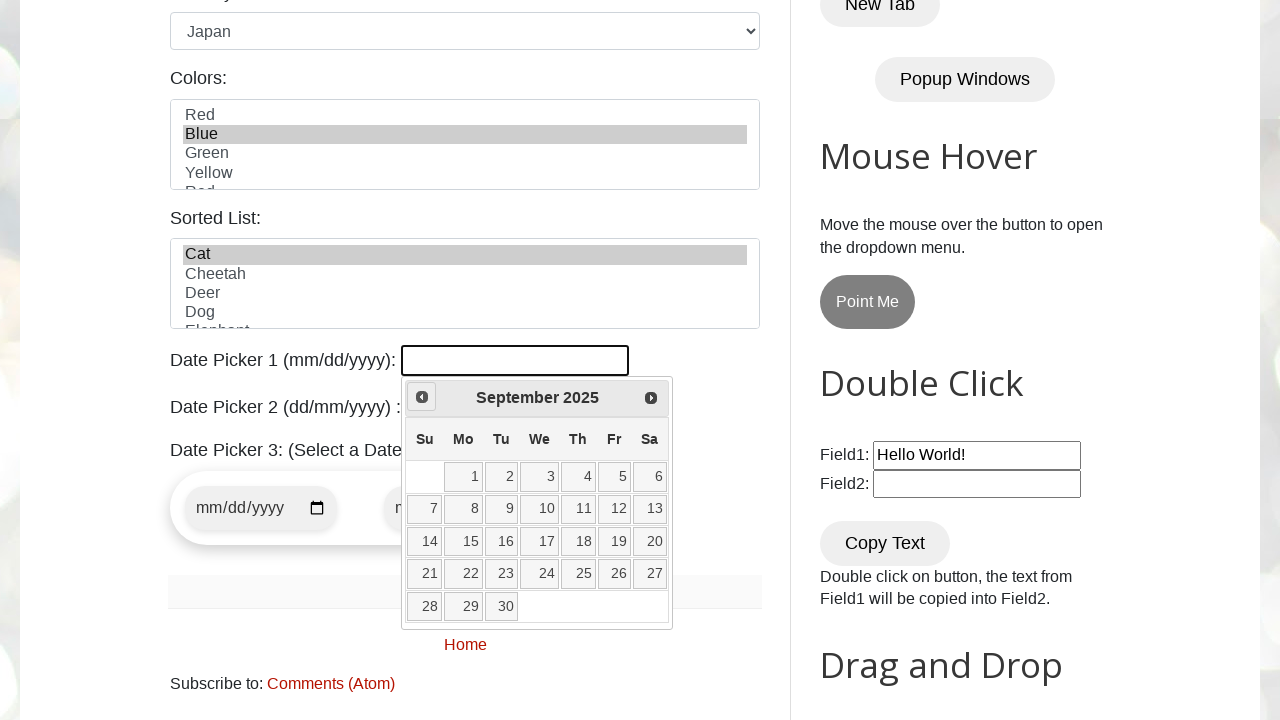

Waited for date picker to update
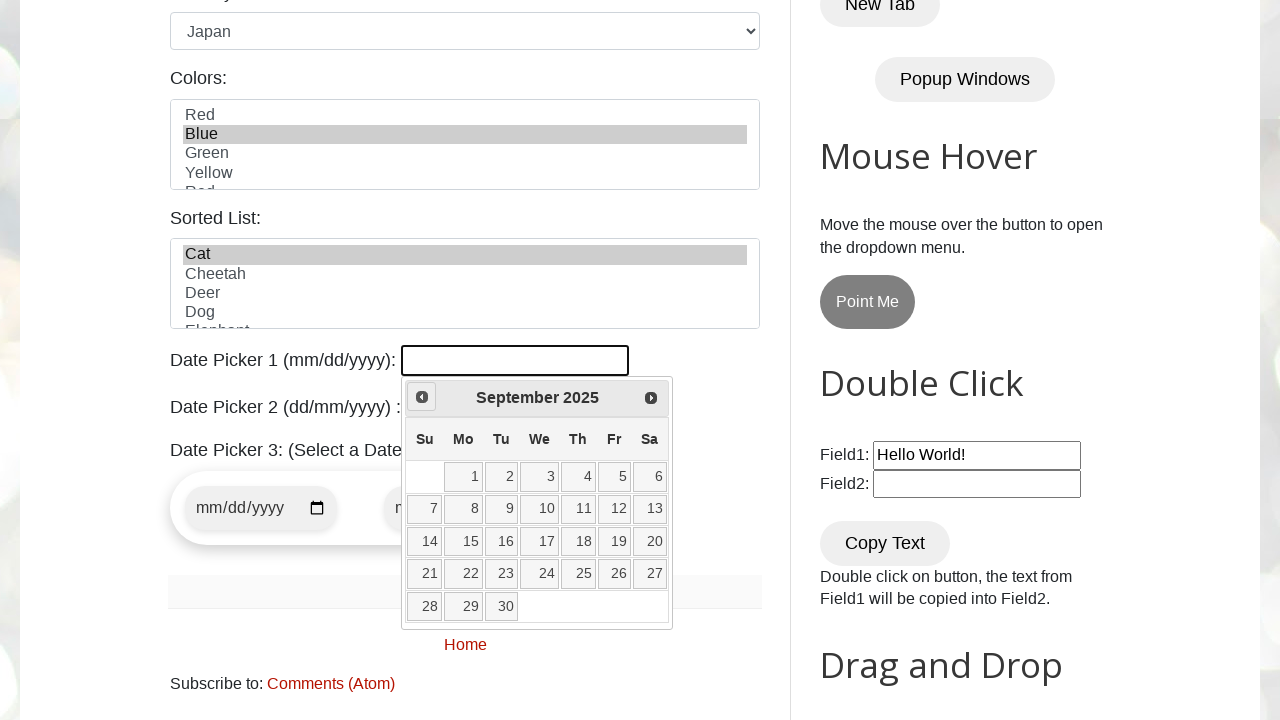

Clicked previous month button in date picker at (422, 397) on a.ui-datepicker-prev
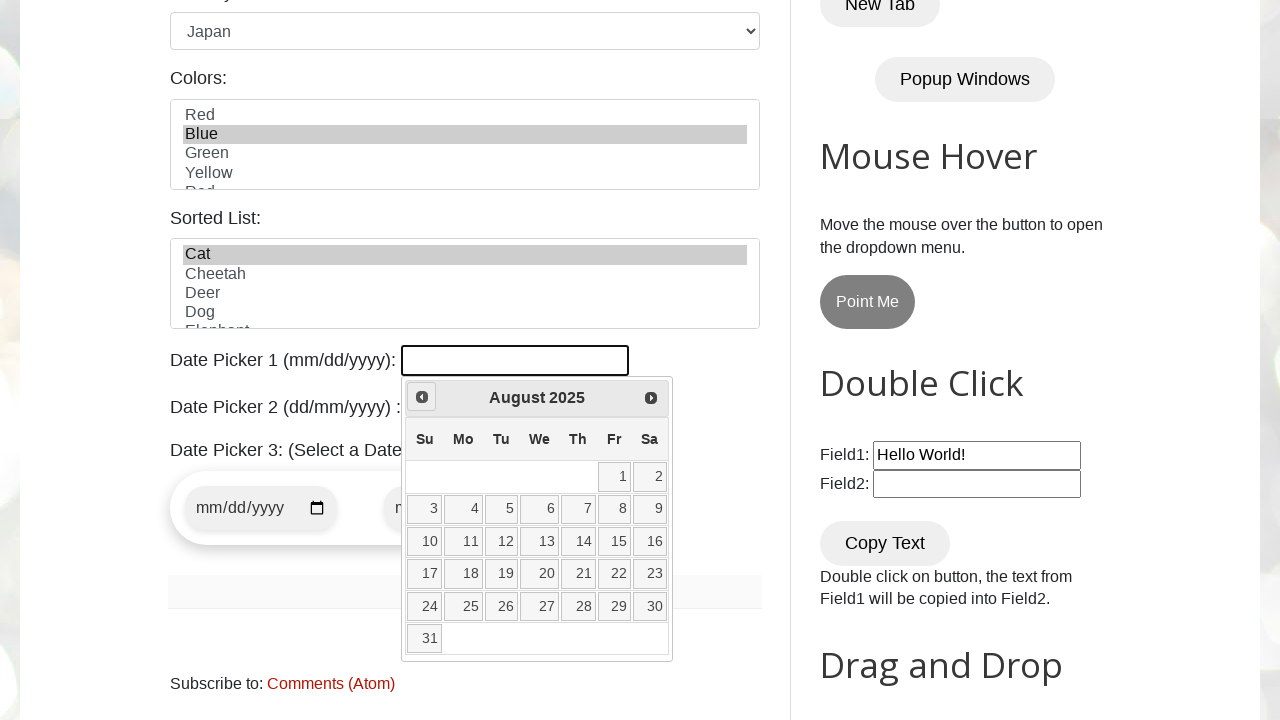

Waited for date picker to update
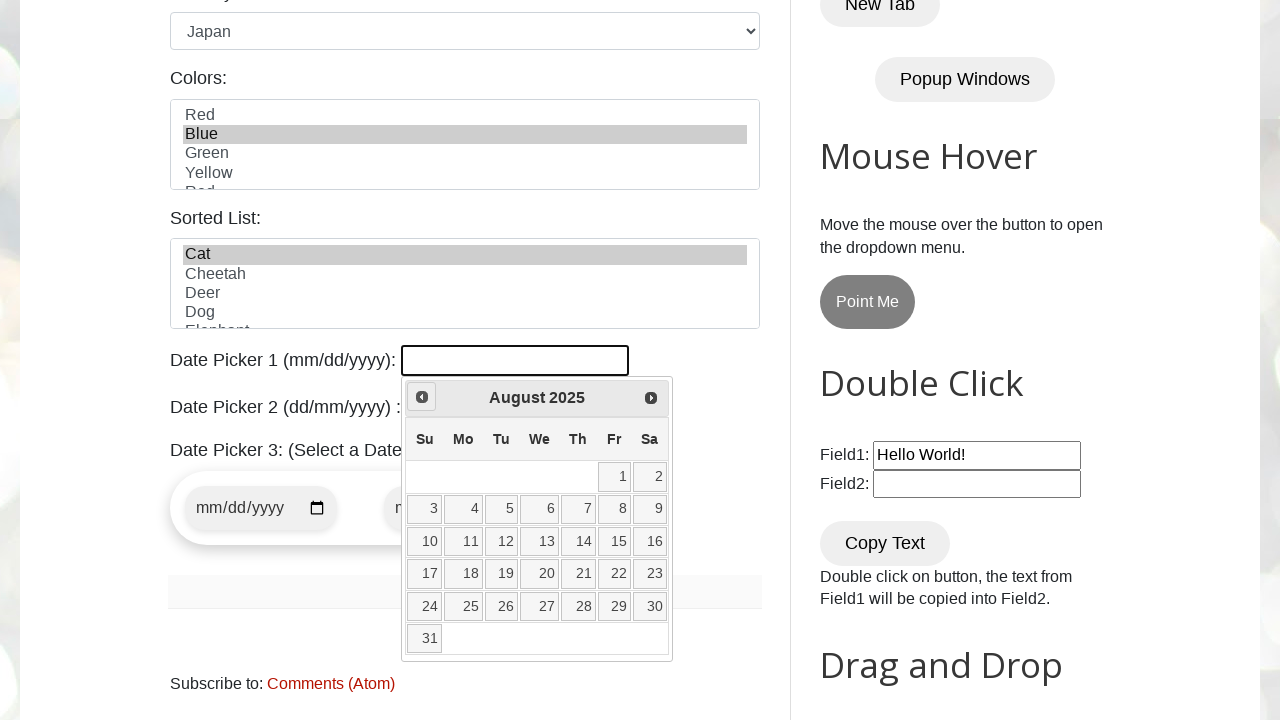

Clicked previous month button in date picker at (422, 397) on a.ui-datepicker-prev
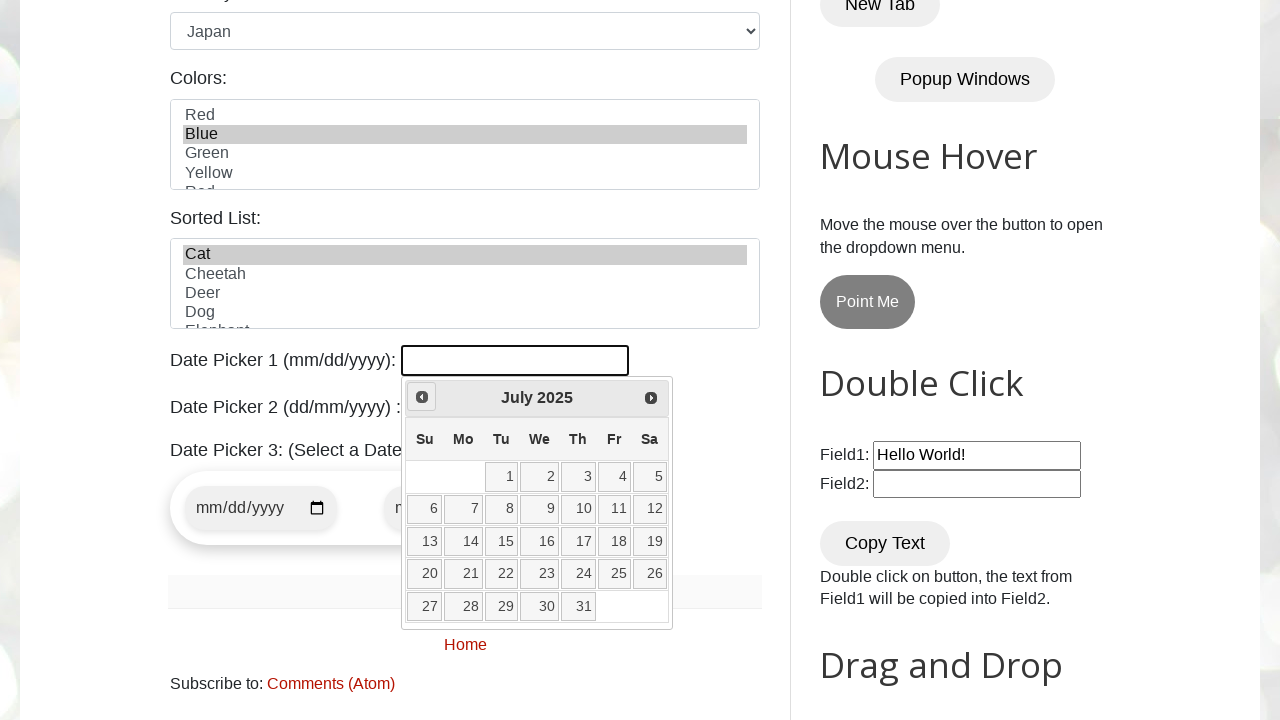

Waited for date picker to update
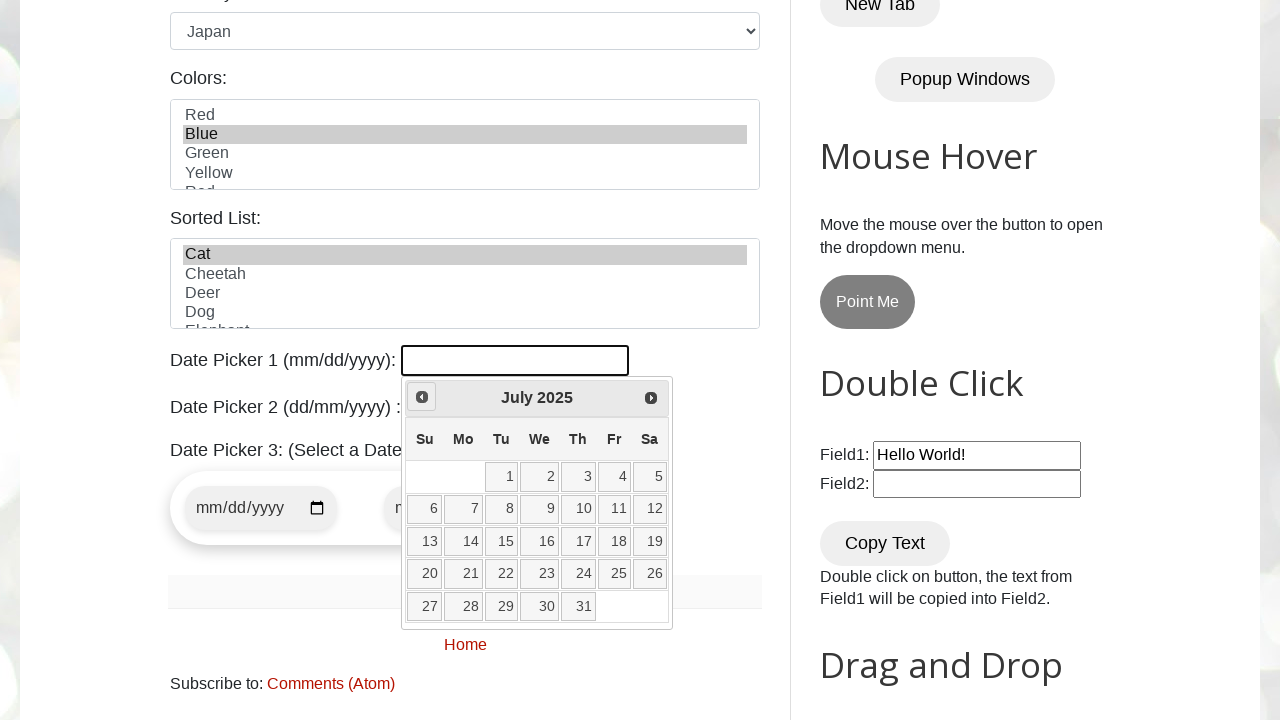

Clicked previous month button in date picker at (422, 397) on a.ui-datepicker-prev
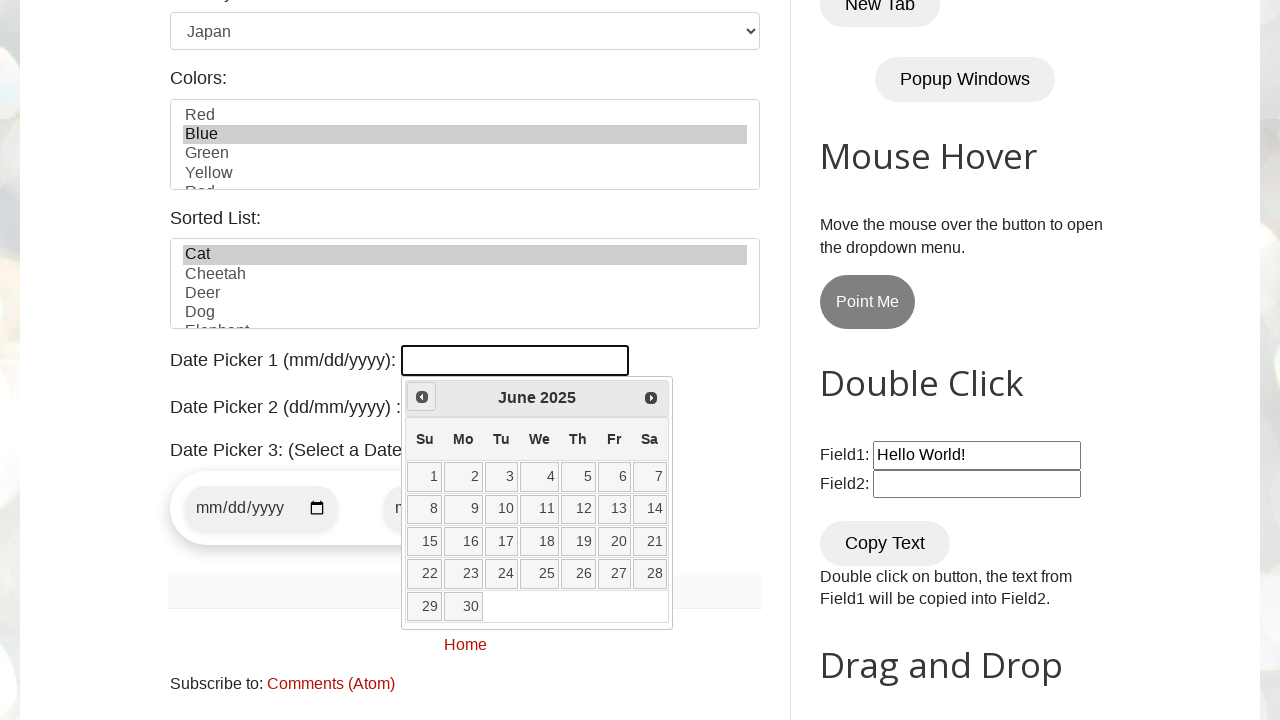

Waited for date picker to update
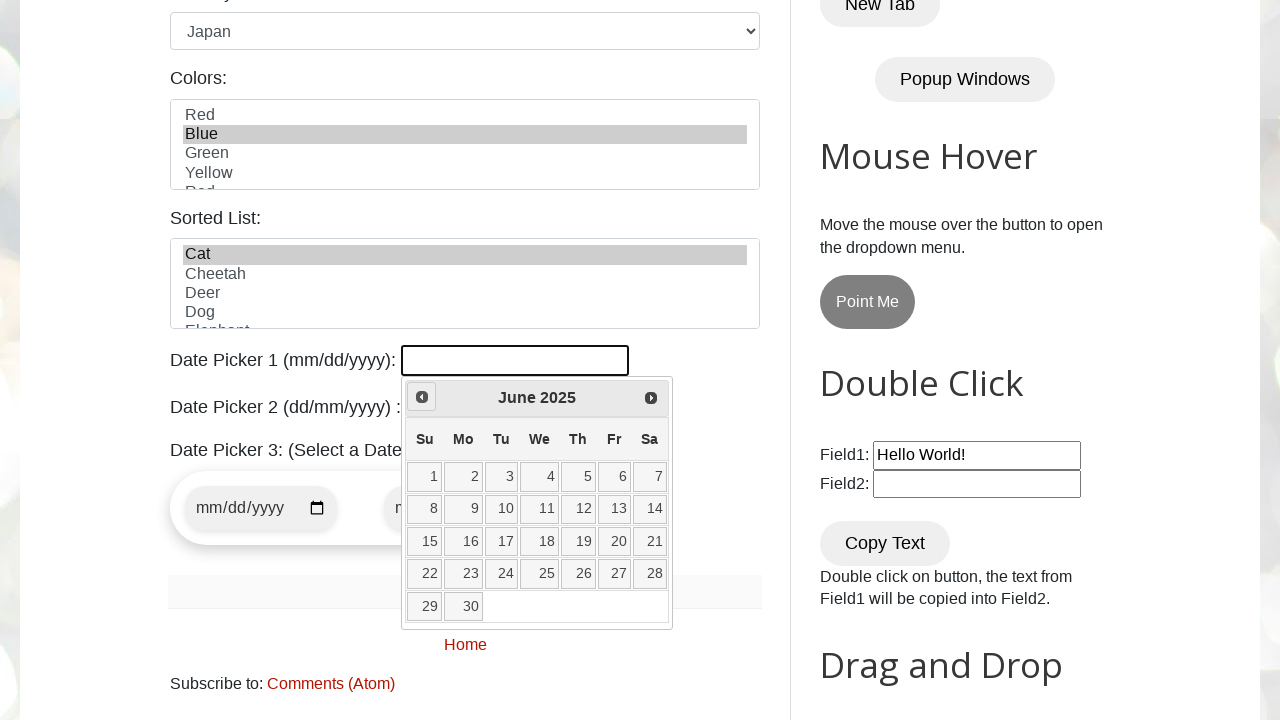

Clicked previous month button in date picker at (422, 397) on a.ui-datepicker-prev
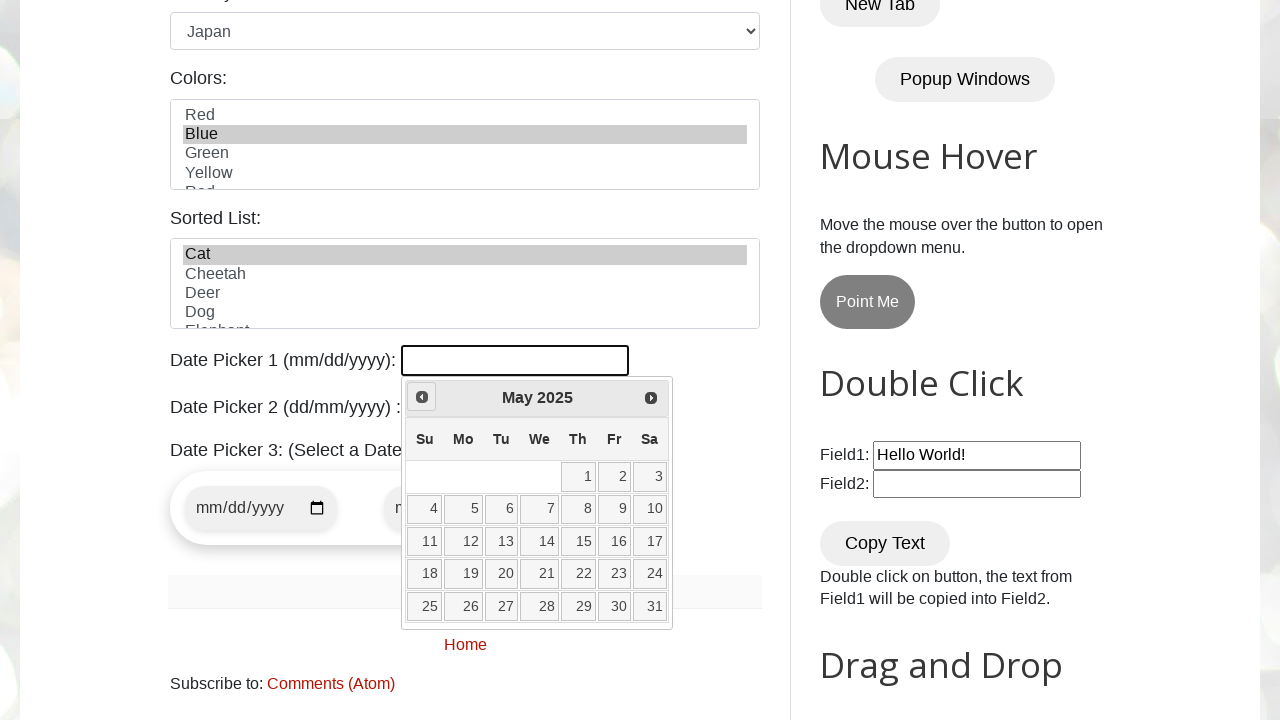

Waited for date picker to update
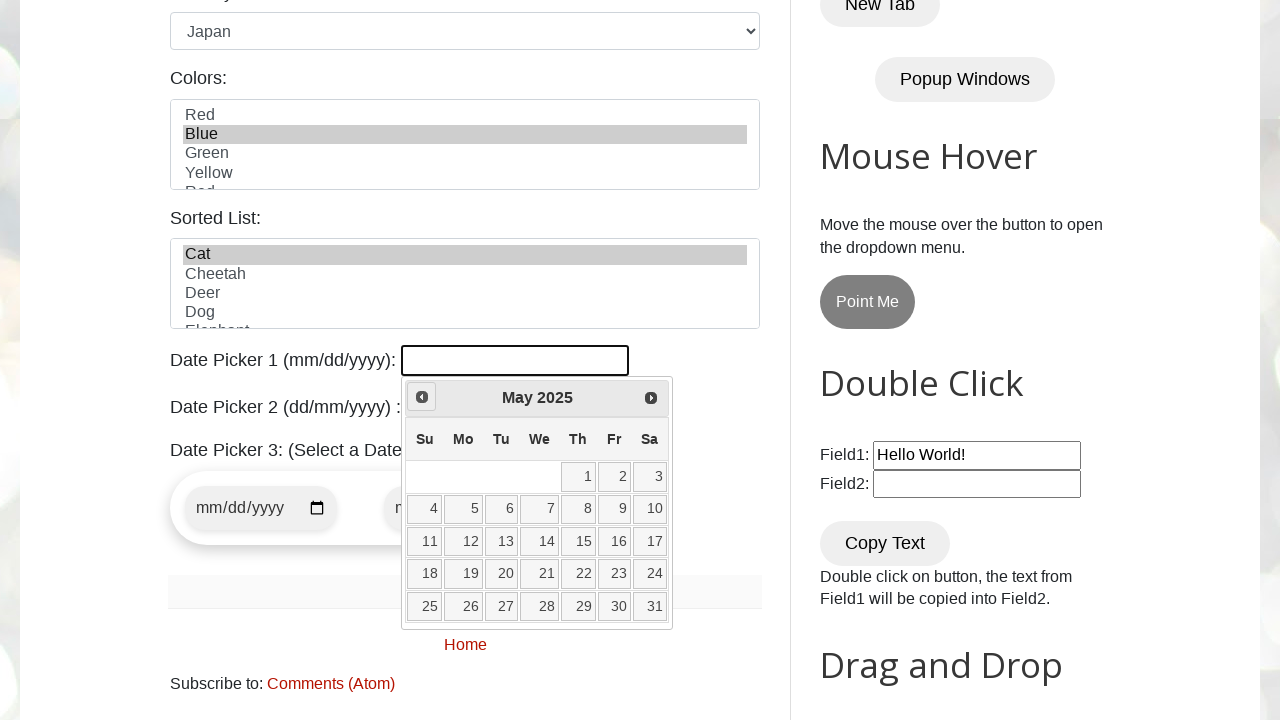

Selected date 20 from May 2025 calendar at (502, 574) on table.ui-datepicker-calendar td a:text-is('20')
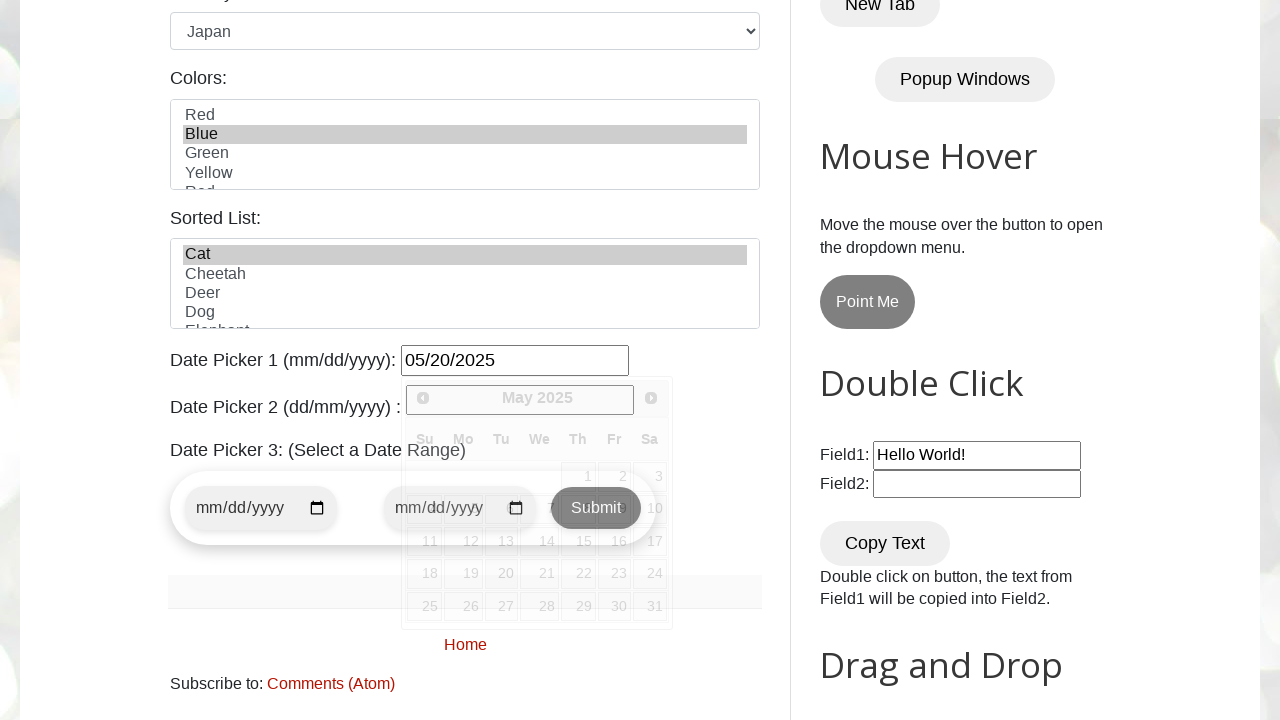

Clicked on second date picker (txtDate) at (520, 400) on #txtDate
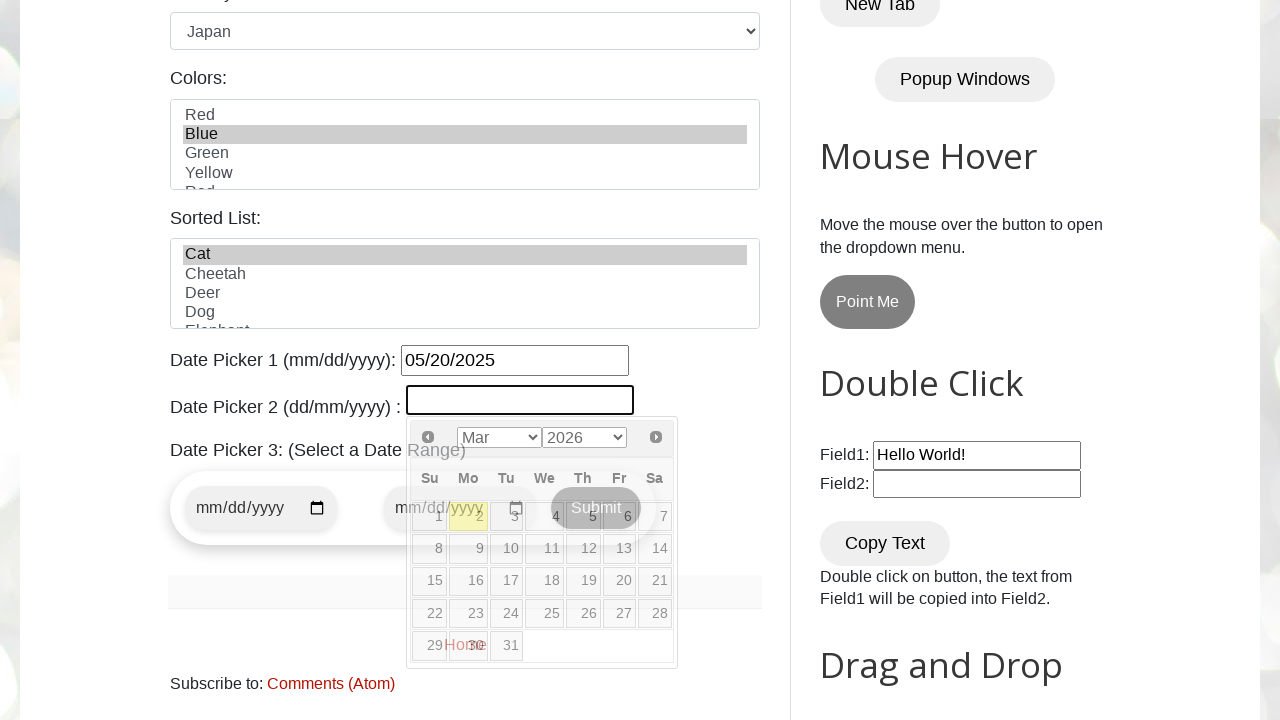

Selected 'Jul' from month dropdown in date picker on select.ui-datepicker-month
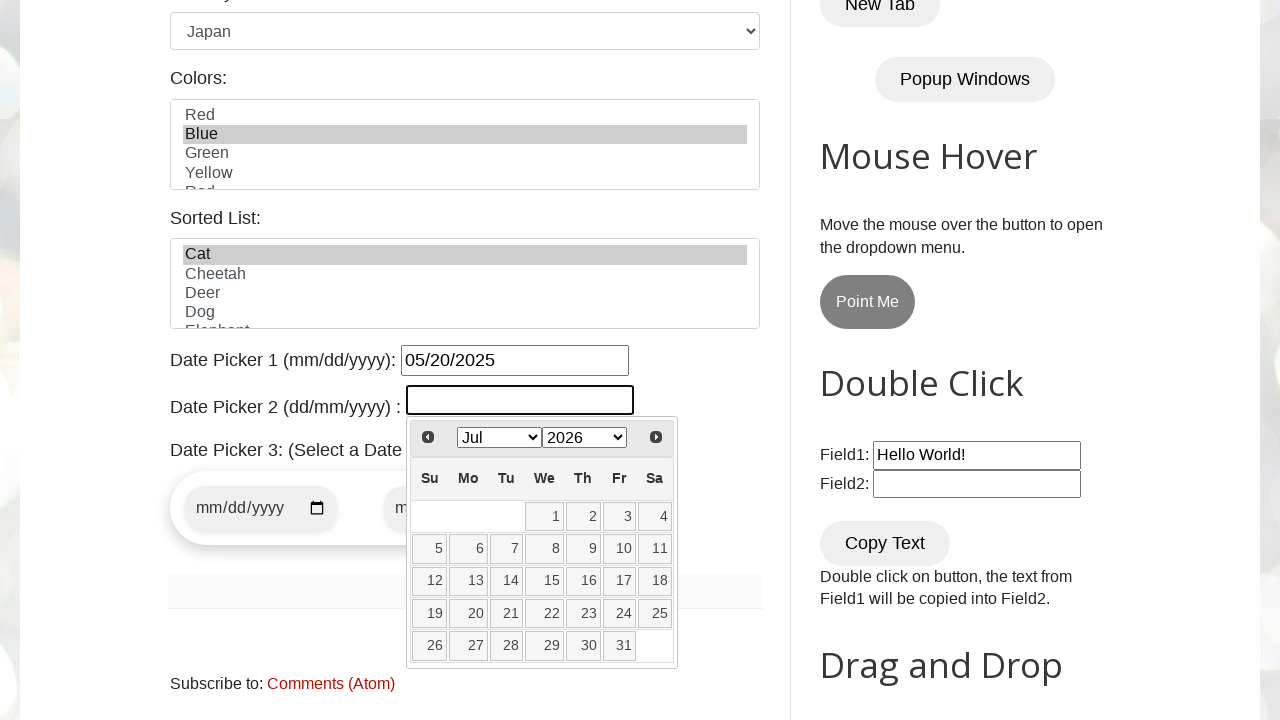

Selected '2025' from year dropdown in date picker on select.ui-datepicker-year
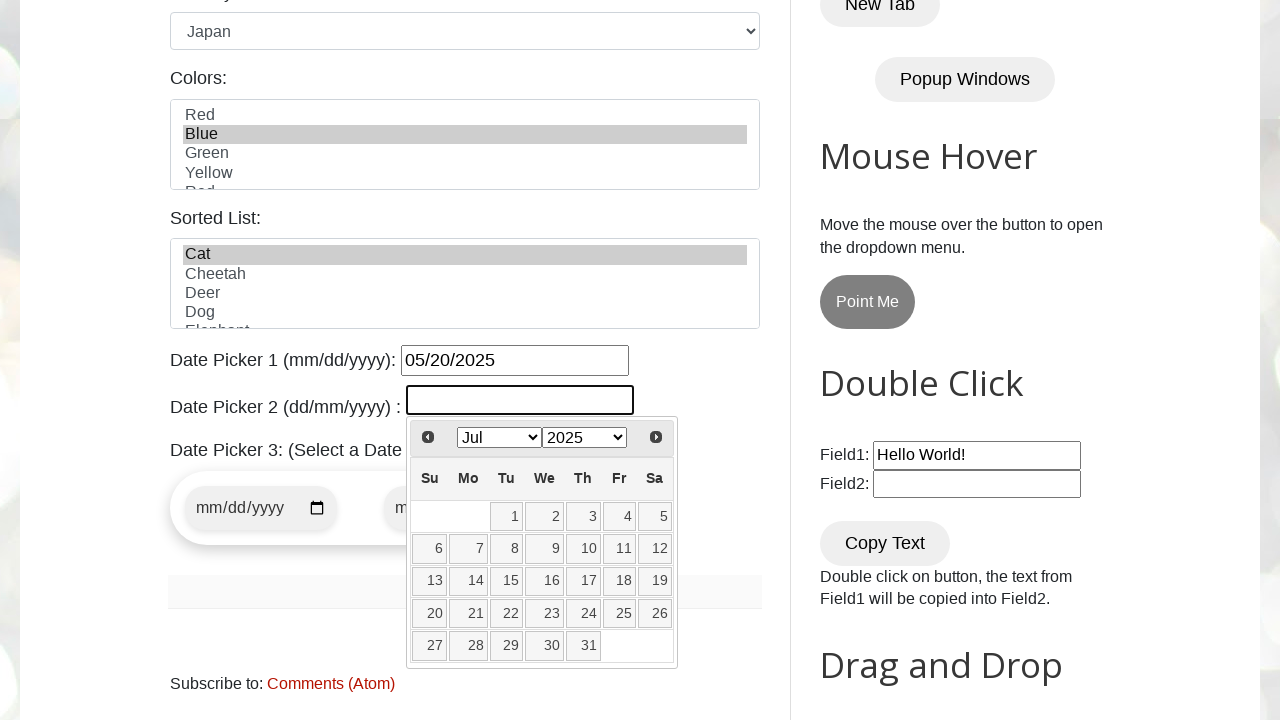

Selected date 16 from July 2025 calendar at (545, 581) on table.ui-datepicker-calendar td a:text-is('16')
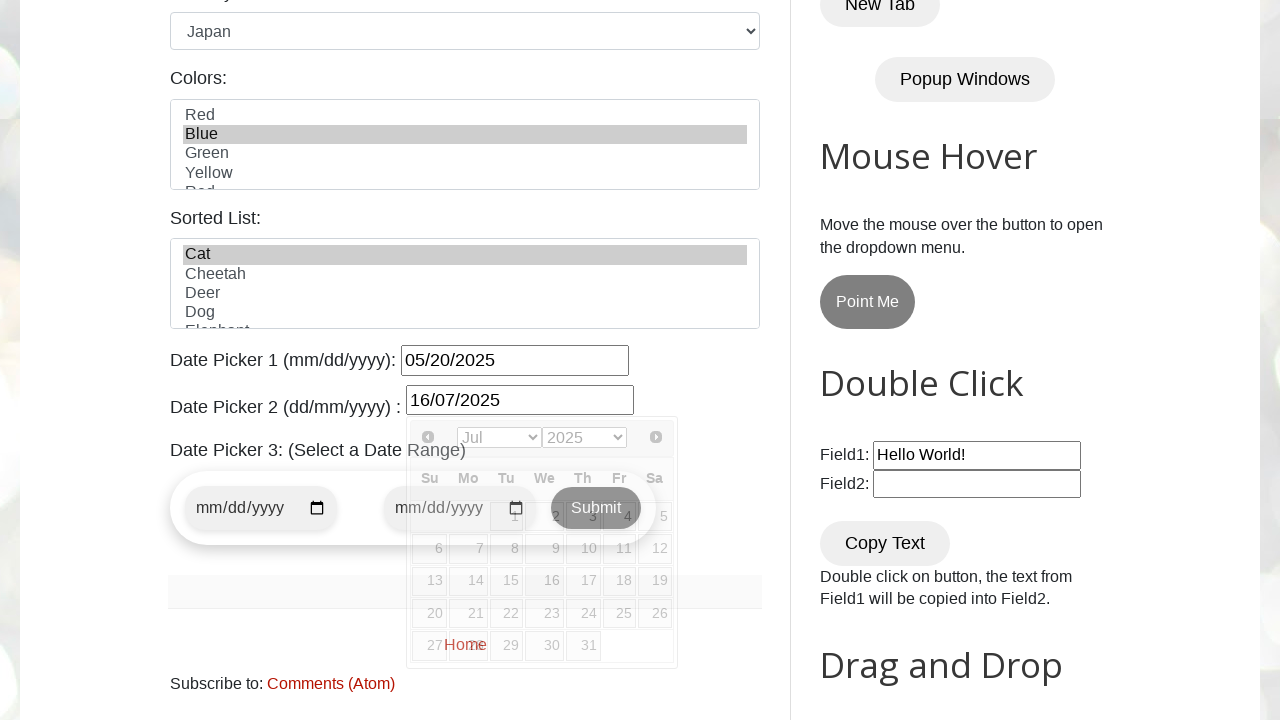

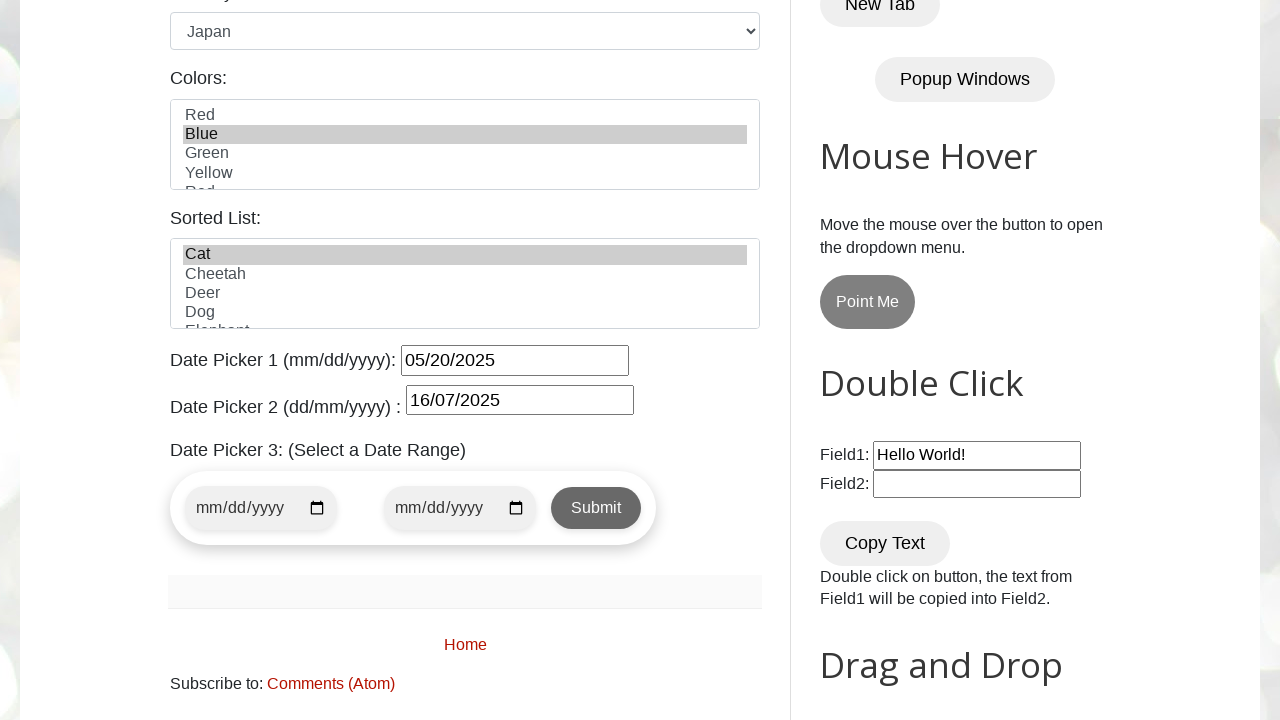